Tests modal functionality by clicking a button to open a modal dialog, then clicking the close button to dismiss it using JavaScript execution.

Starting URL: https://formy-project.herokuapp.com/modal

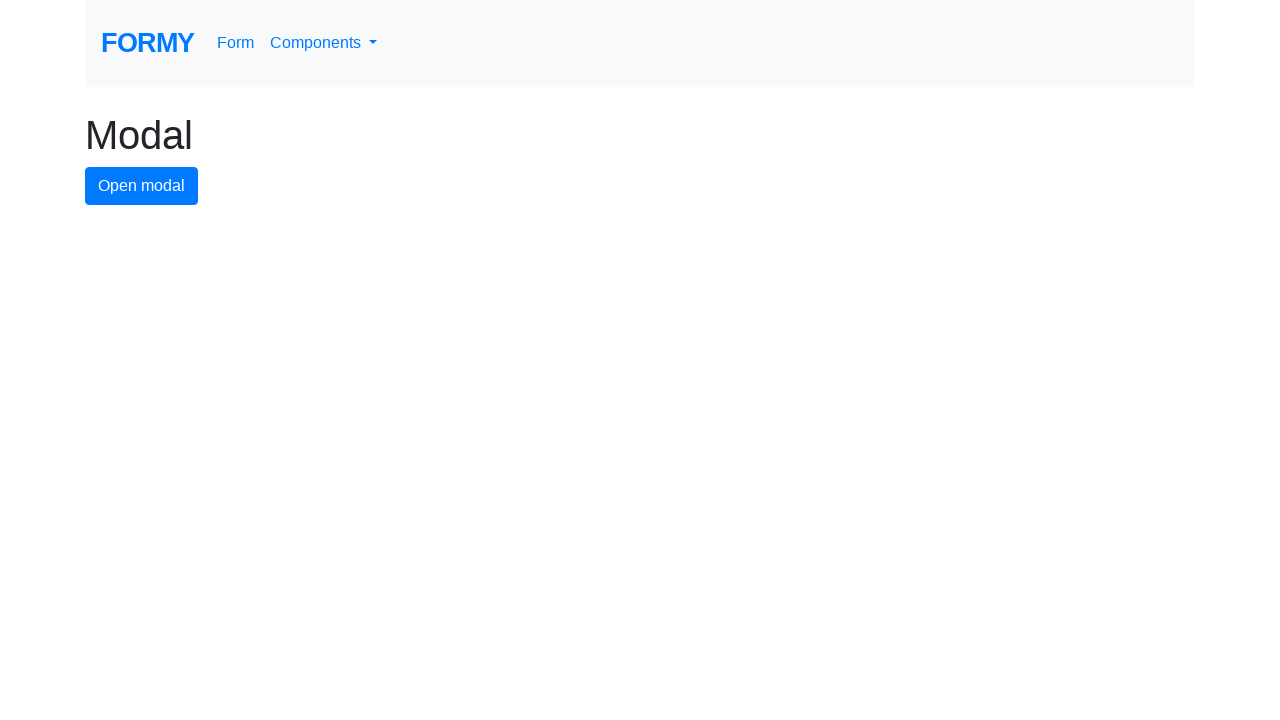

Clicked modal button to open the modal dialog at (142, 186) on #modal-button
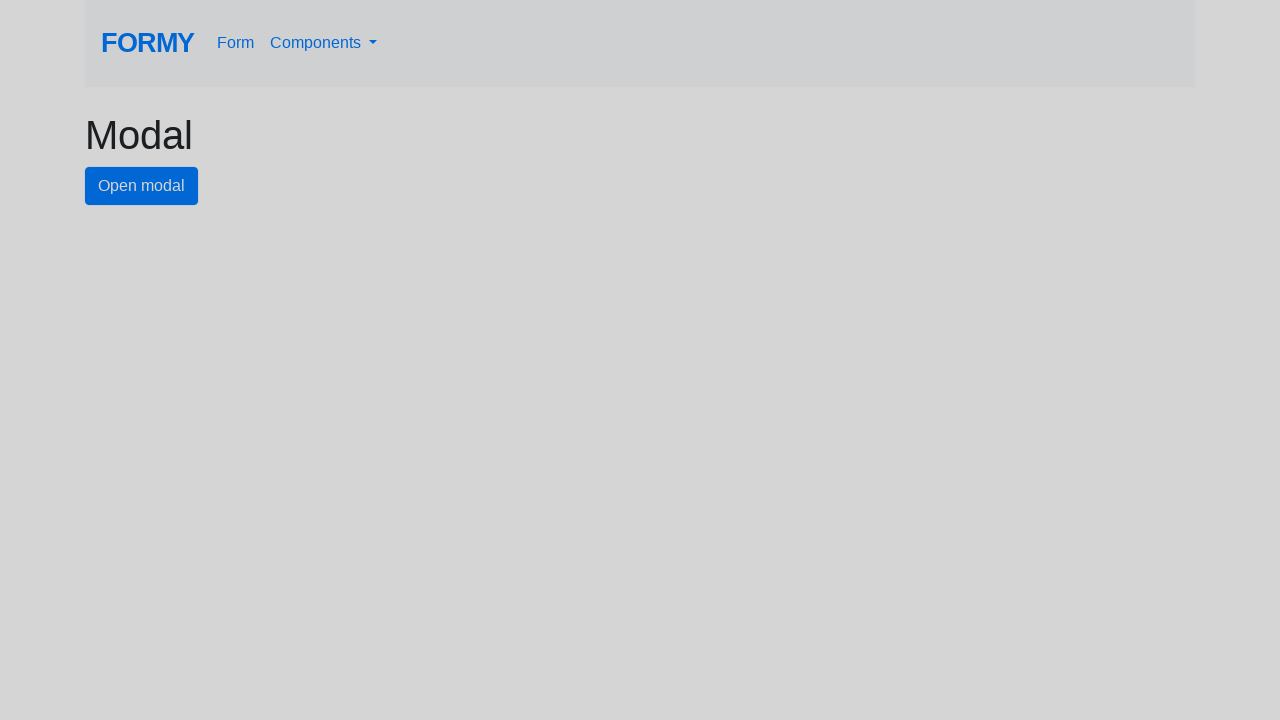

Modal dialog appeared and close button is ready
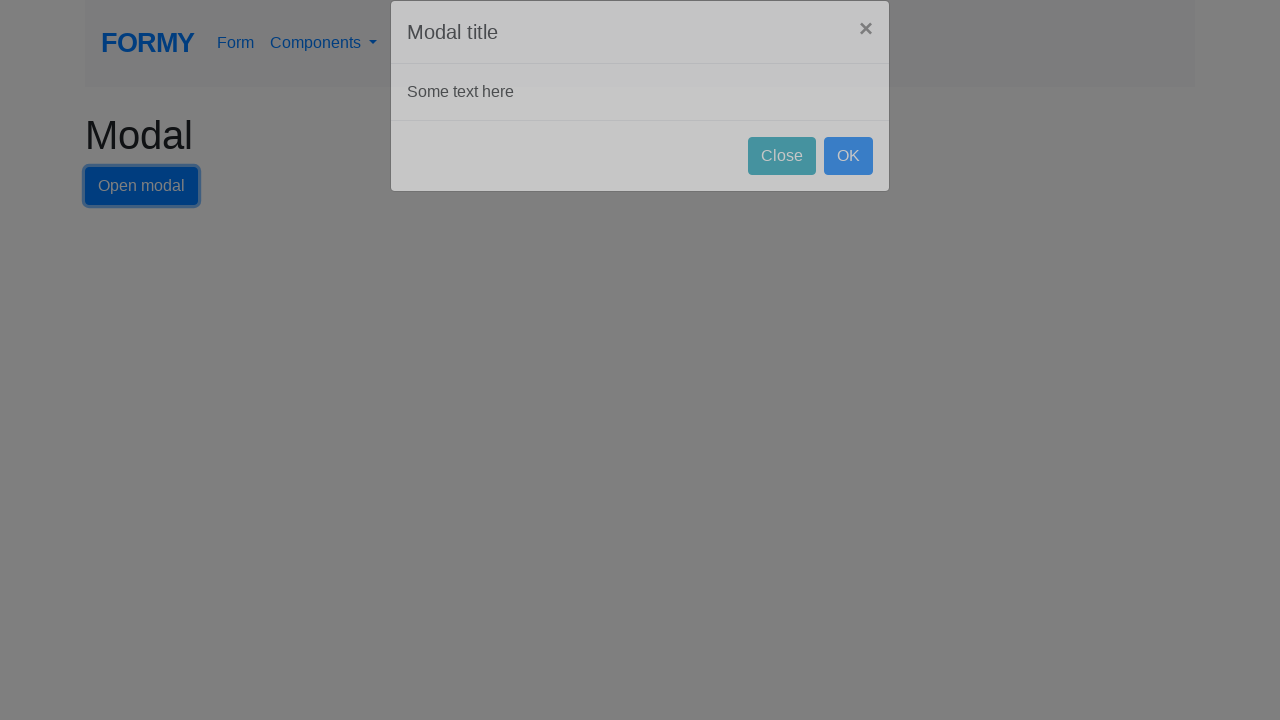

Executed JavaScript to click the close button and dismiss the modal
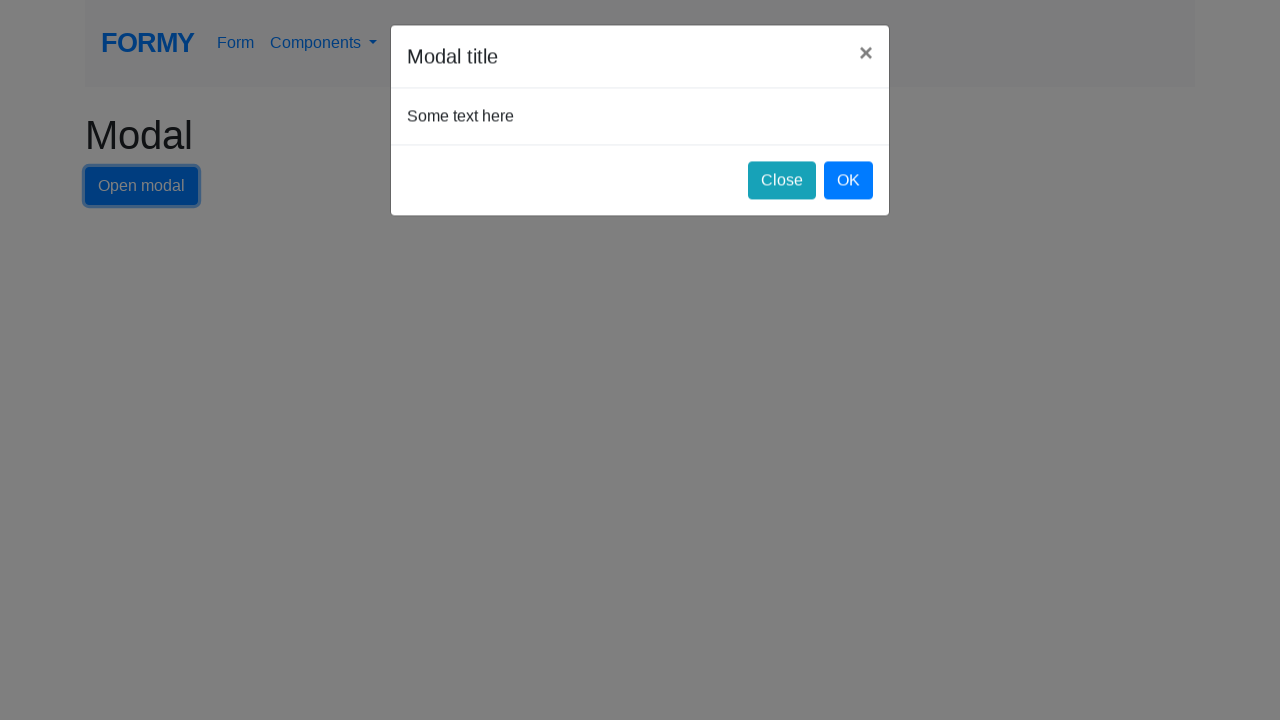

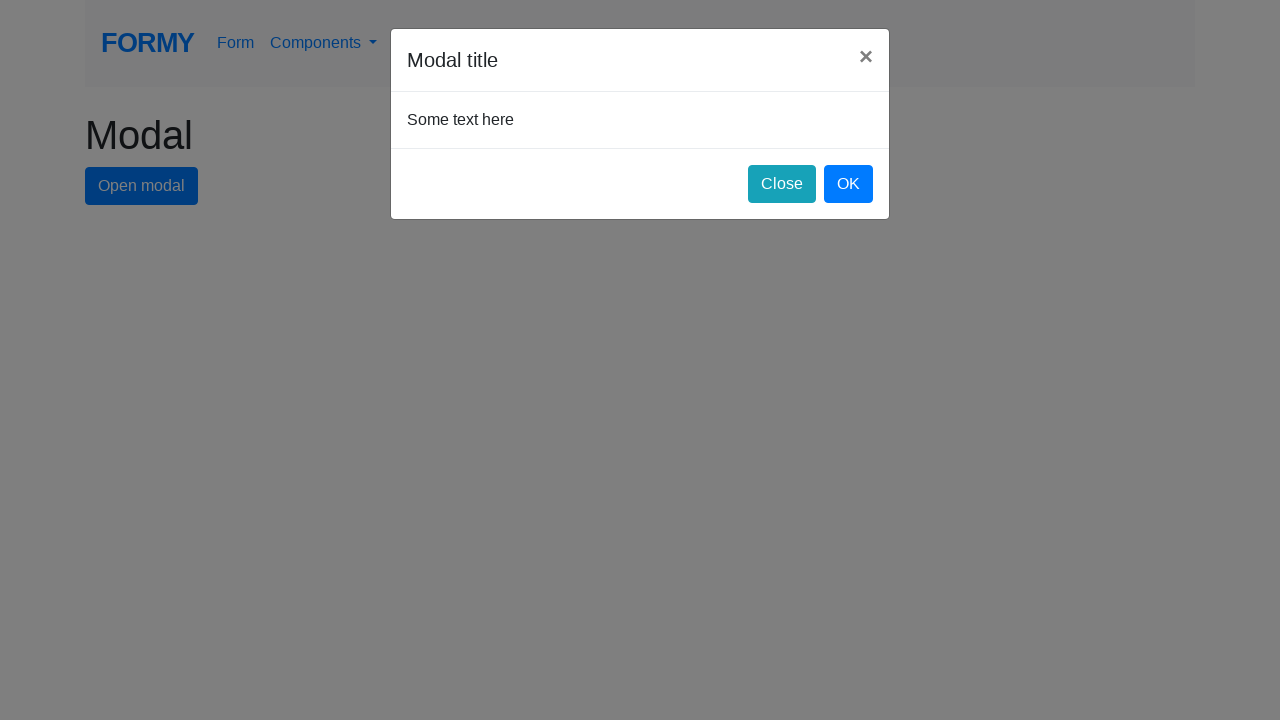